Opens the OrangeHRM demo site and maximizes the browser window. This is a basic browser launch test that verifies the page loads successfully.

Starting URL: https://opensource-demo.orangehrmlive.com/

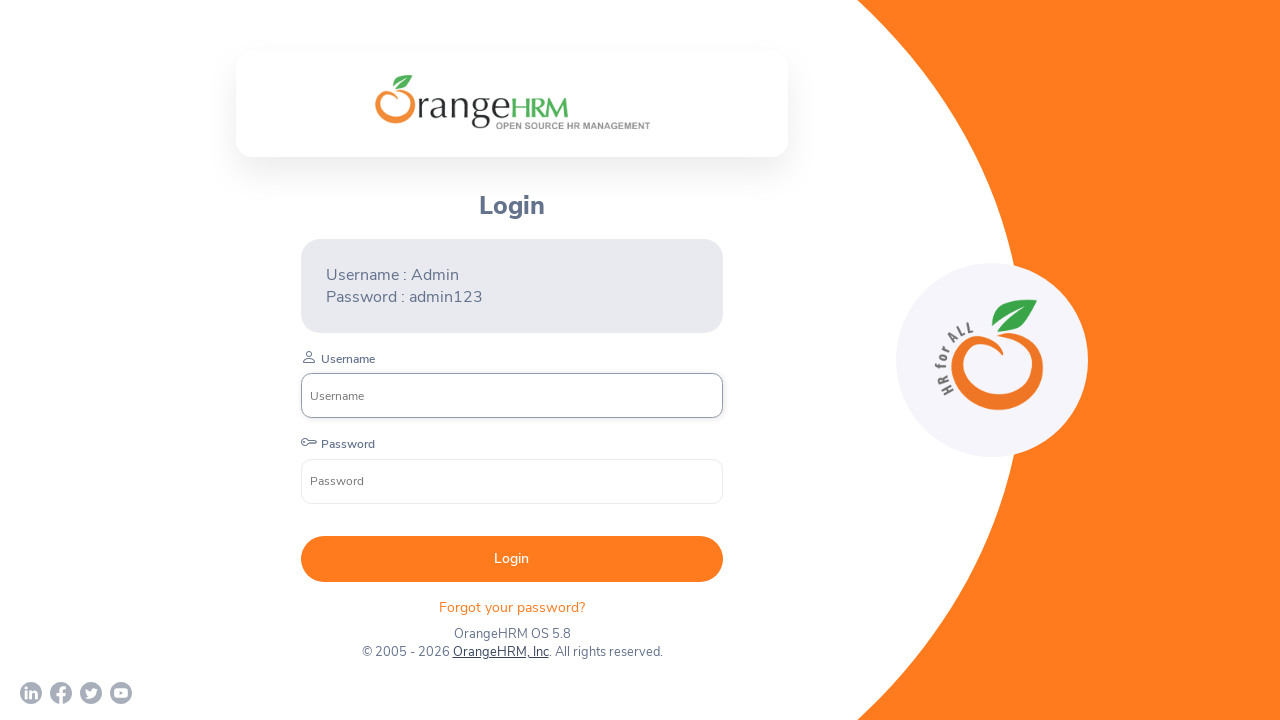

Cleared browser cookies for fresh session
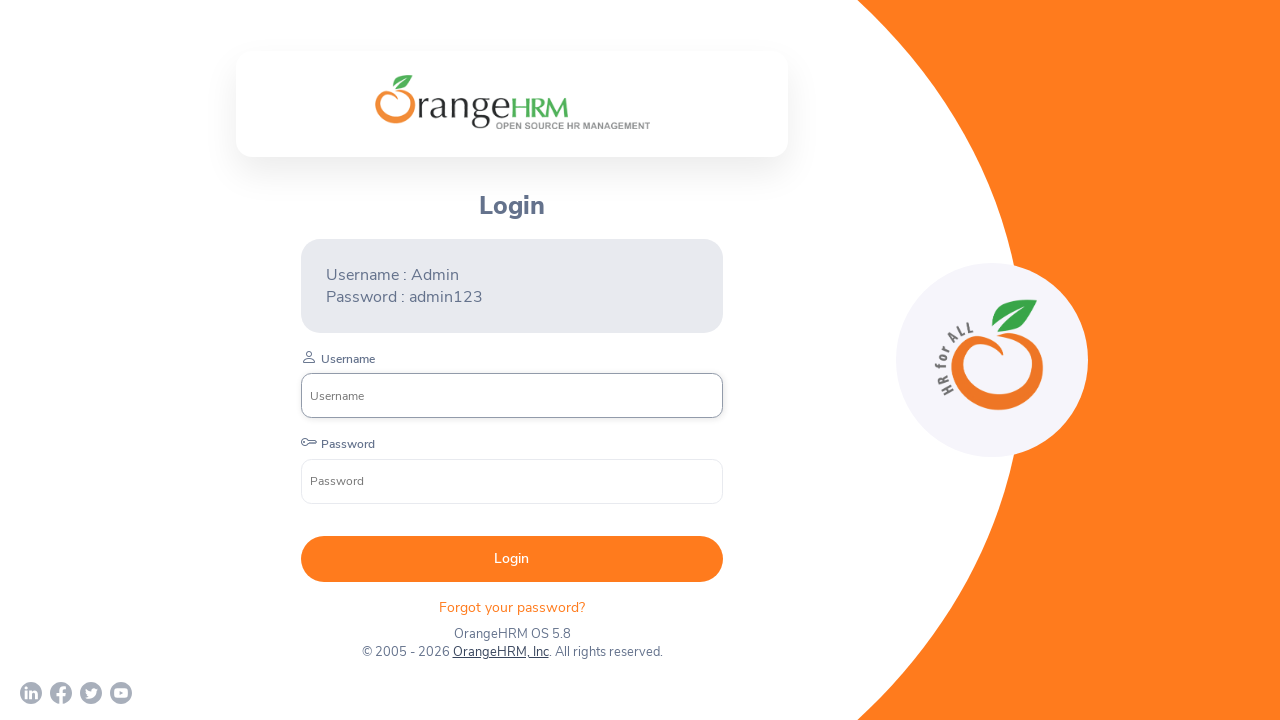

OrangeHRM demo site loaded successfully with network idle state
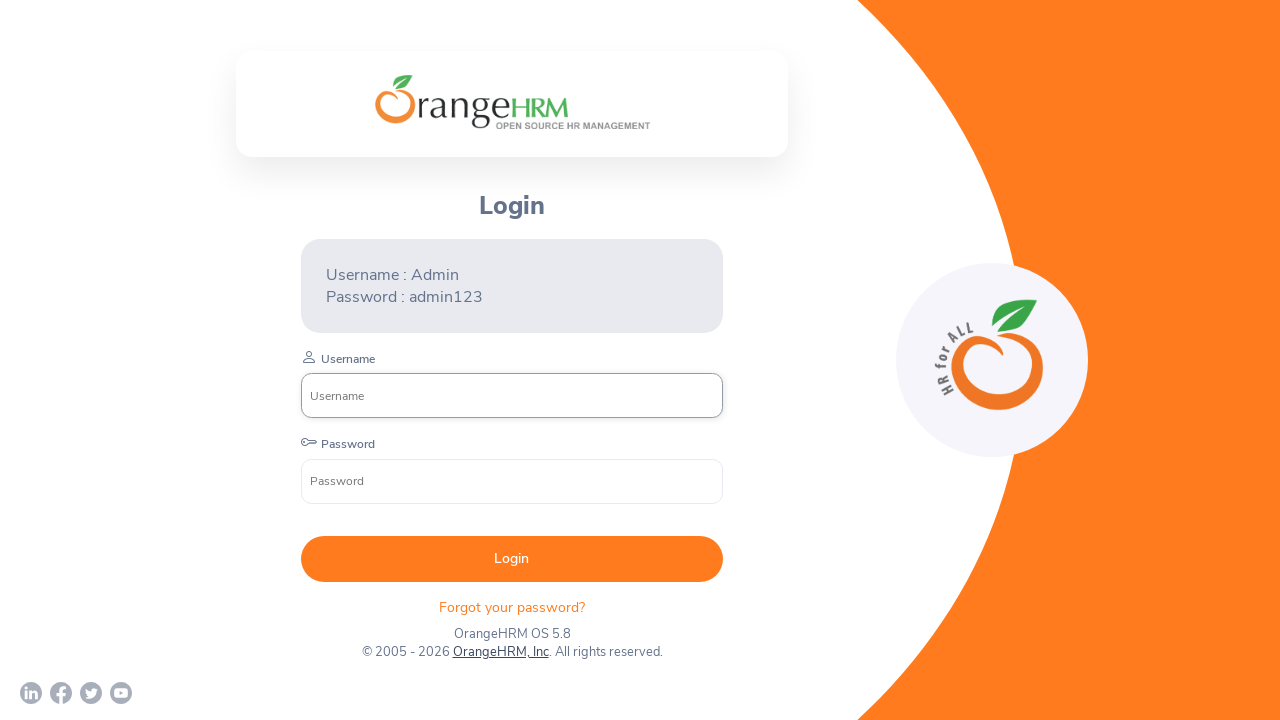

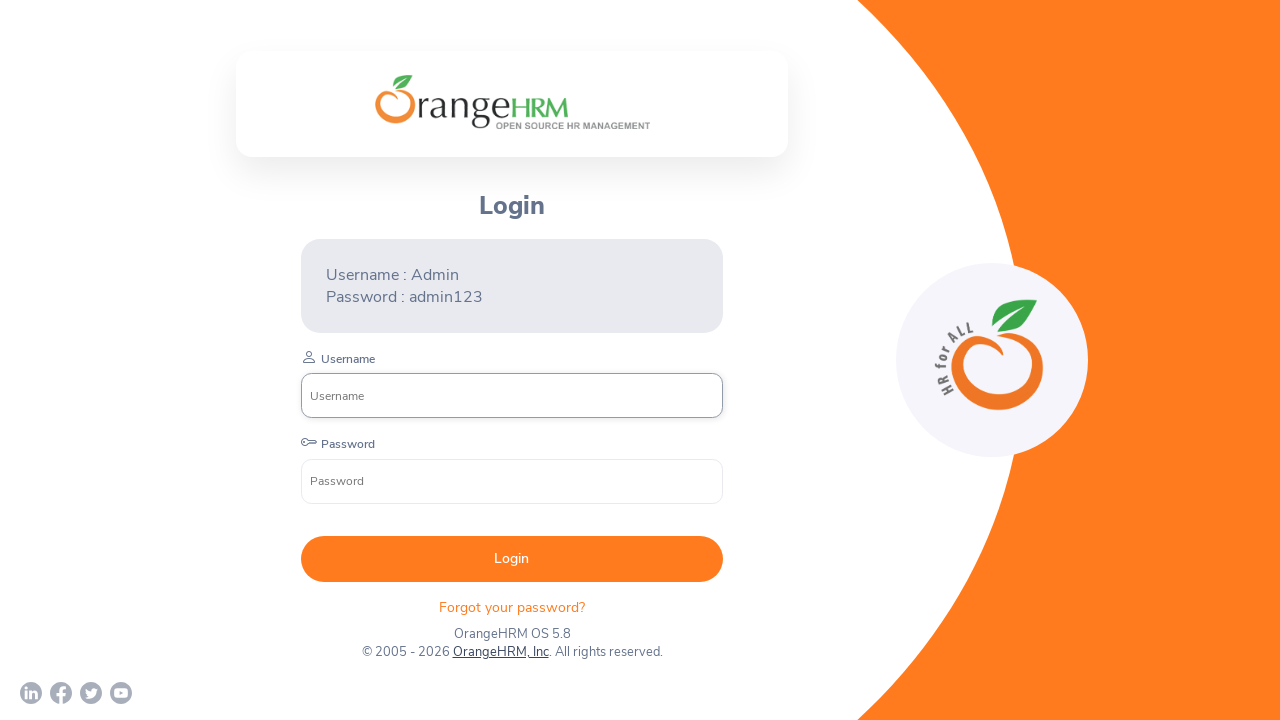